Tests window handle functionality by clicking a link that opens a new window, verifying content in both windows, and switching between them multiple times.

Starting URL: https://the-internet.herokuapp.com/windows

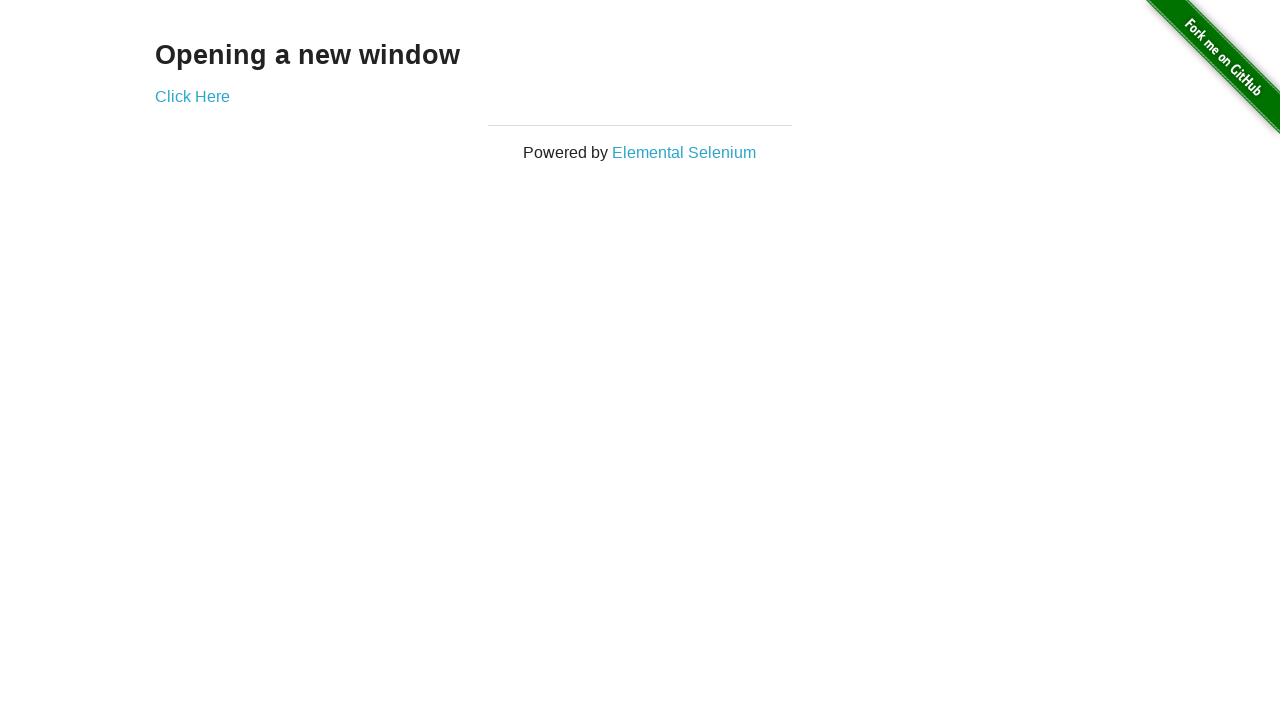

Verified heading text 'Opening a new window' is displayed on the page
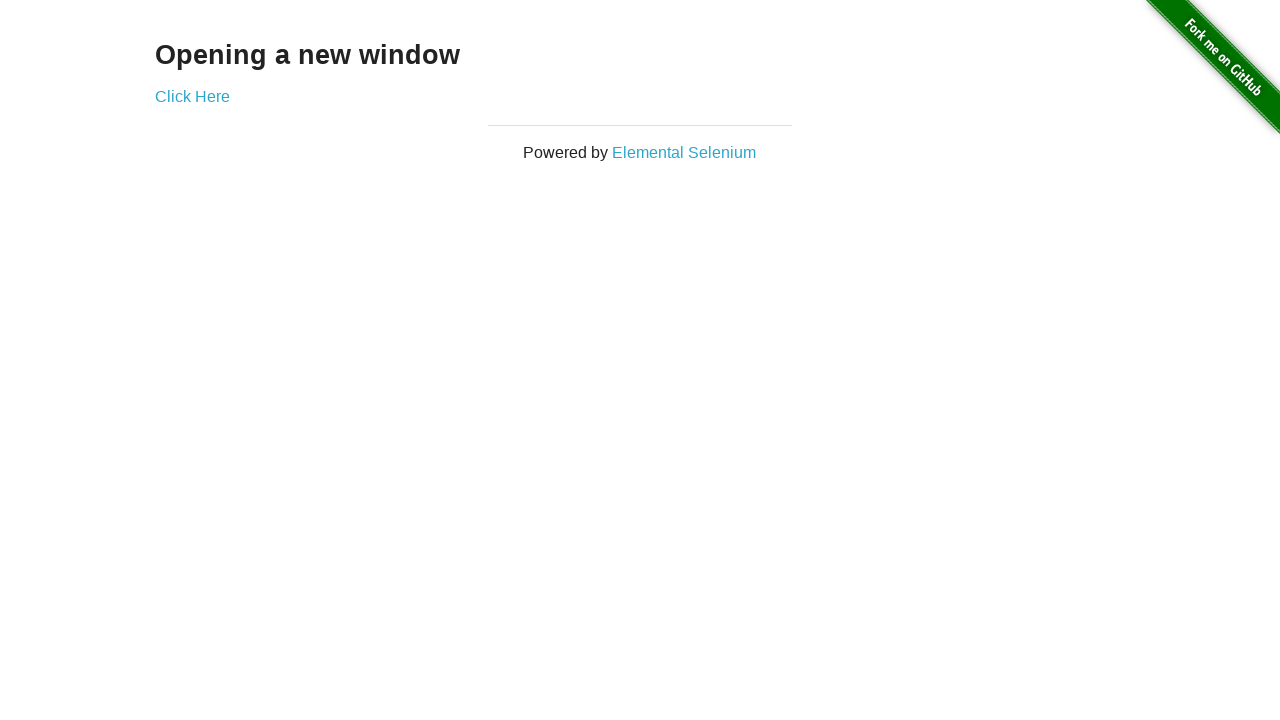

Verified page title is 'The Internet'
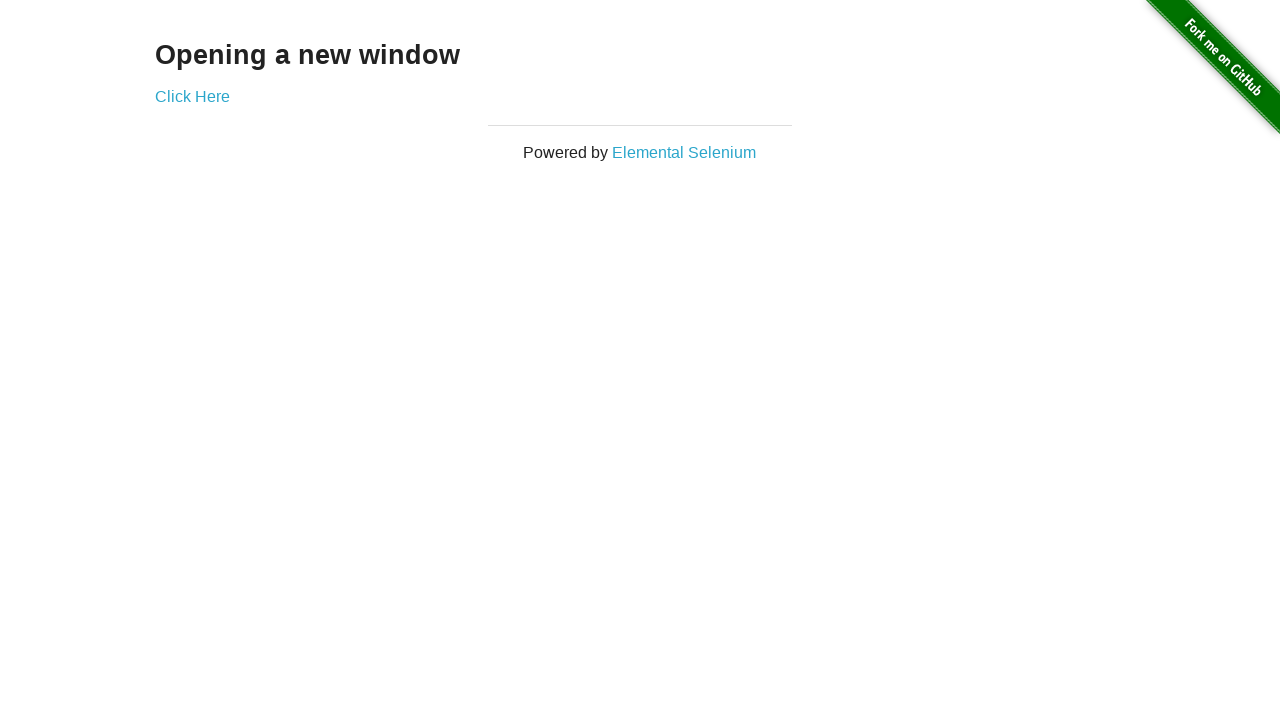

Clicked 'Click Here' link to open a new window at (192, 96) on text=Click Here
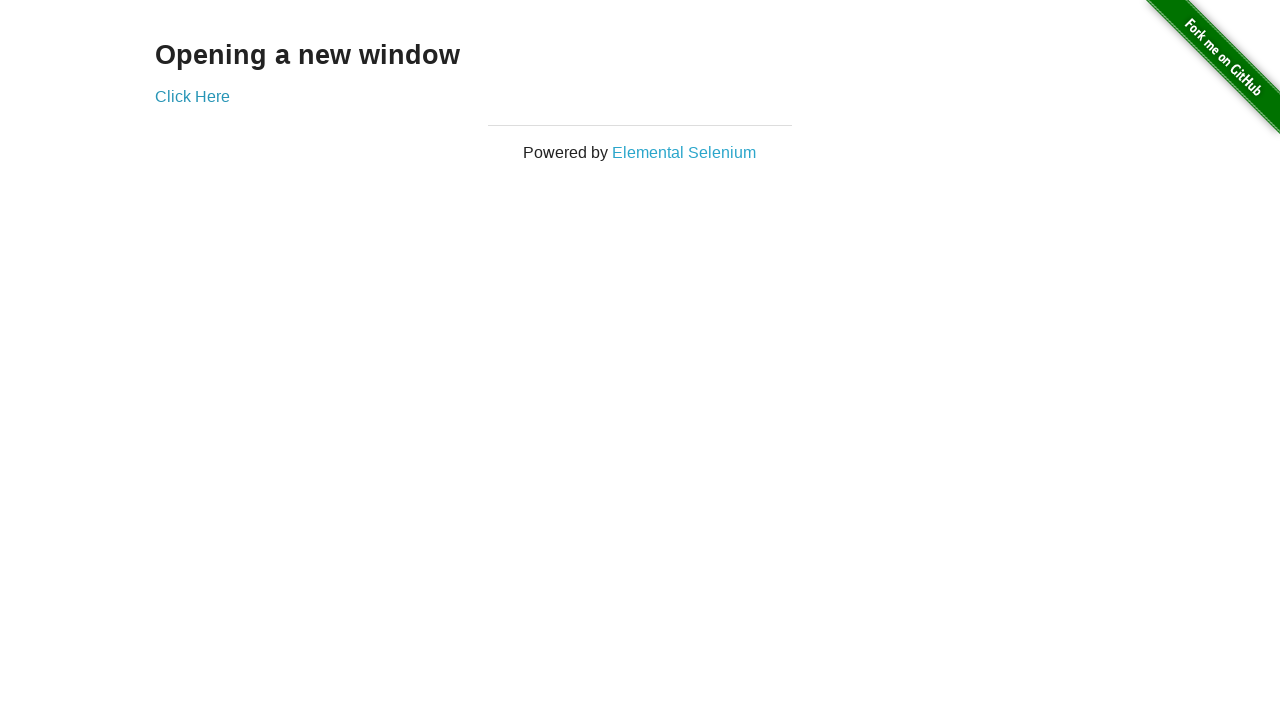

Obtained reference to the newly opened window
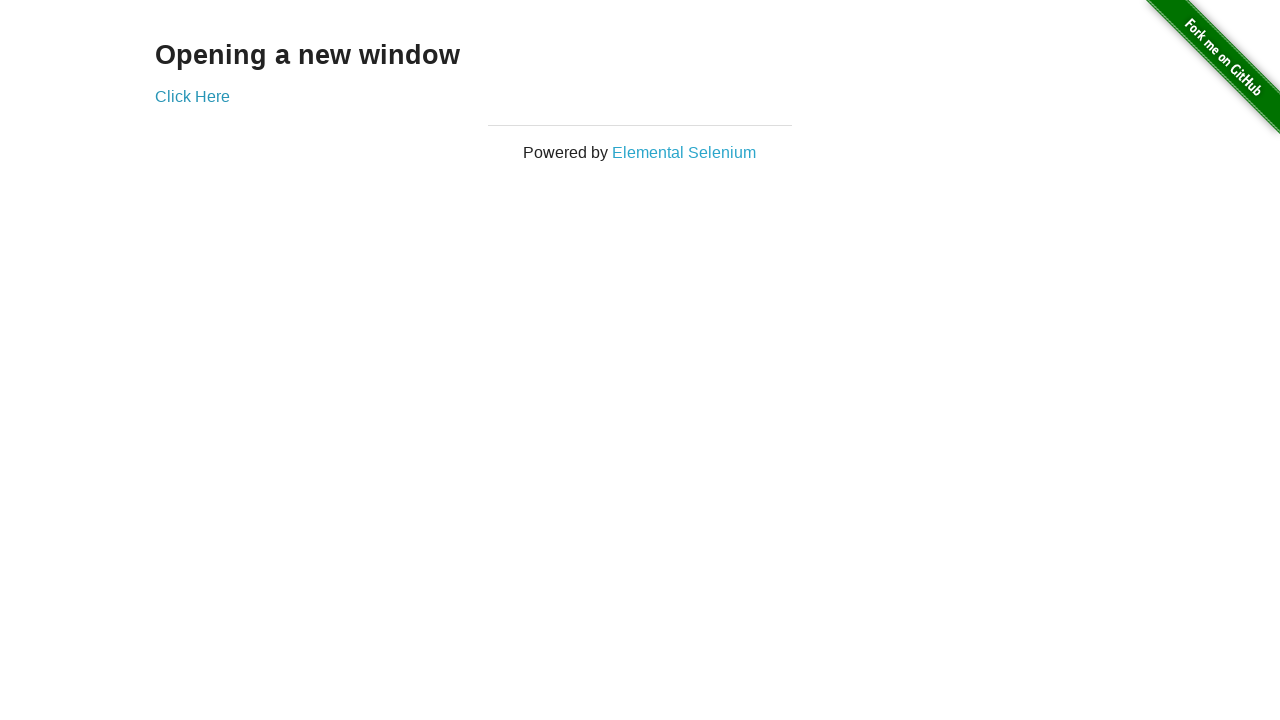

Waited for new window to fully load
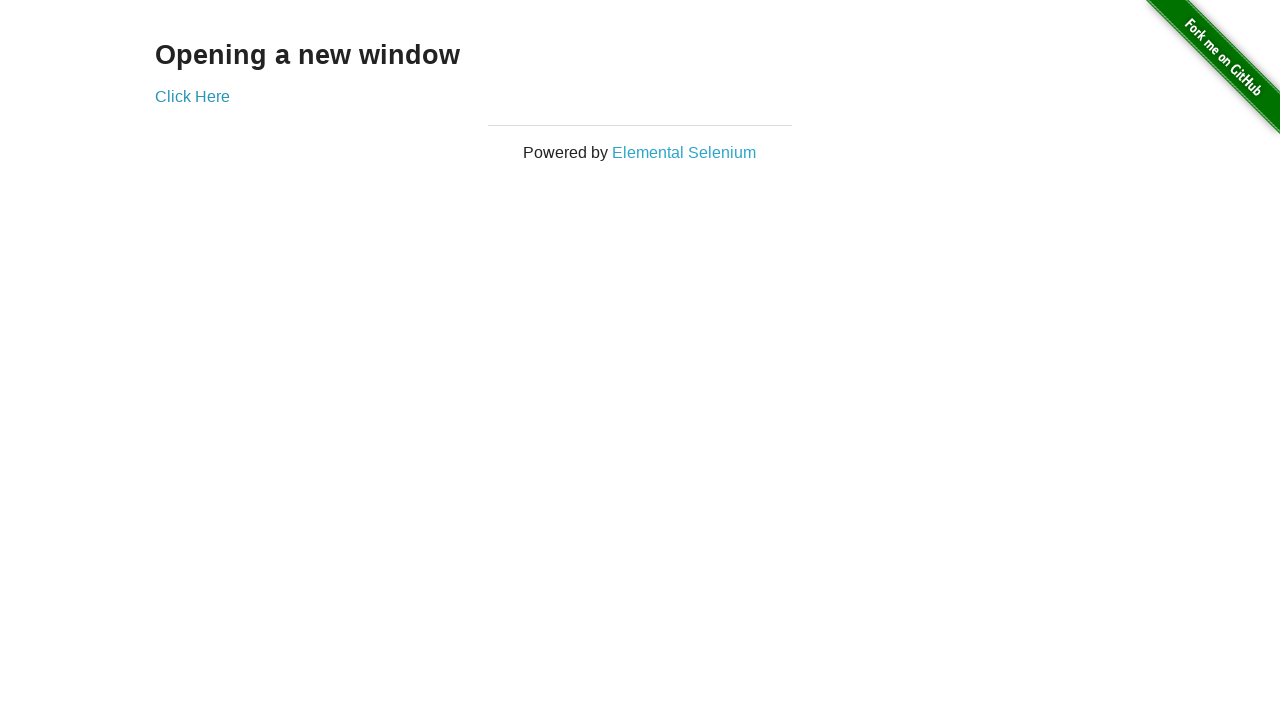

Verified new window title is 'New Window'
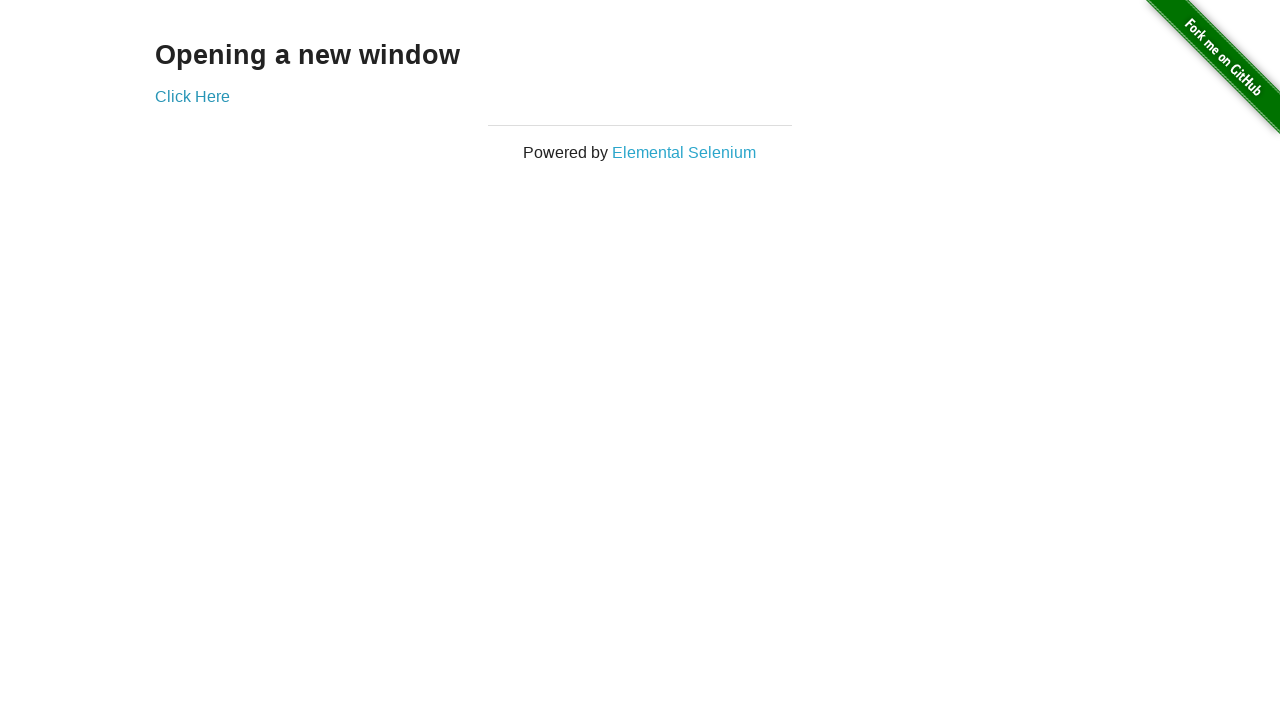

Verified heading text 'New Window' is displayed in the new window
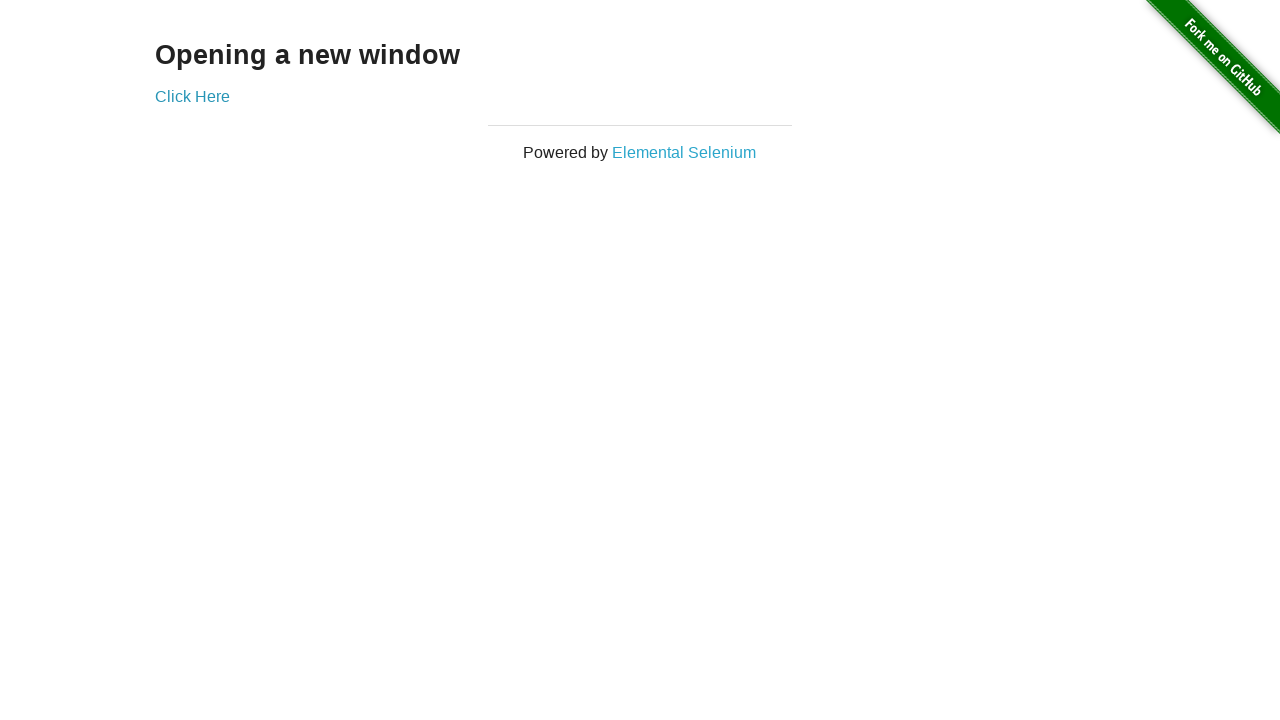

Switched focus back to original window
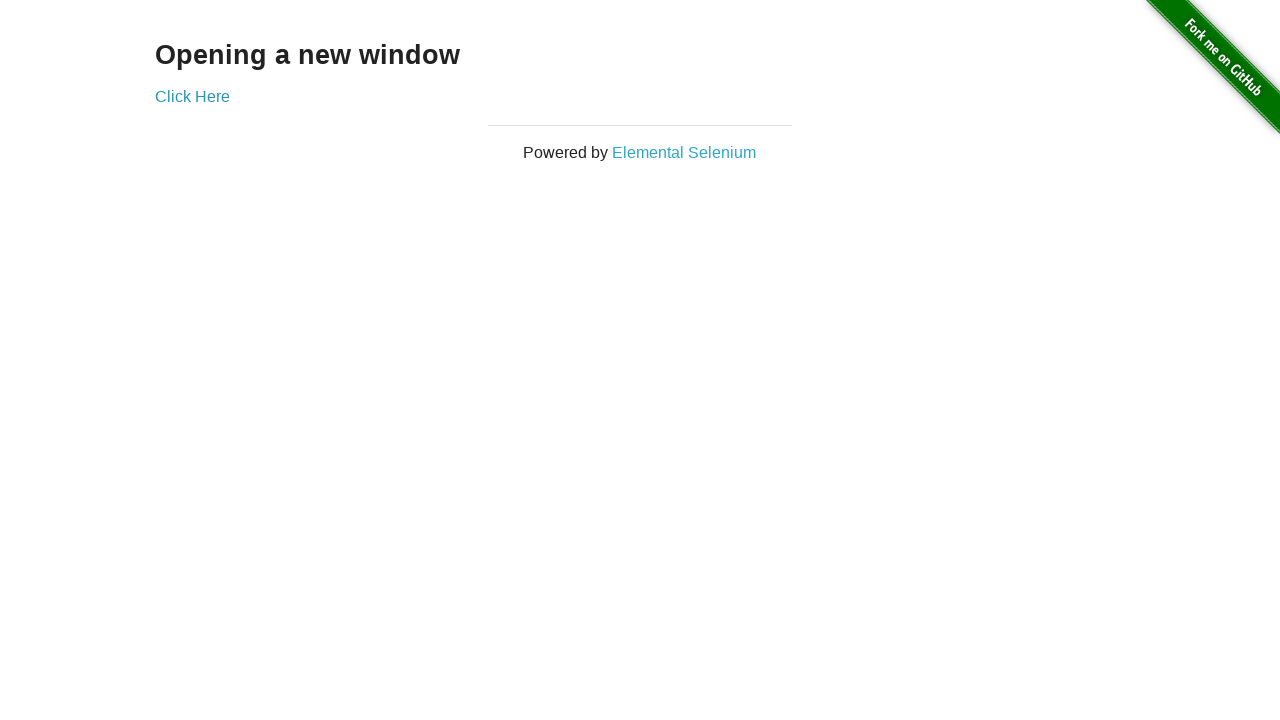

Verified original window title is still 'The Internet'
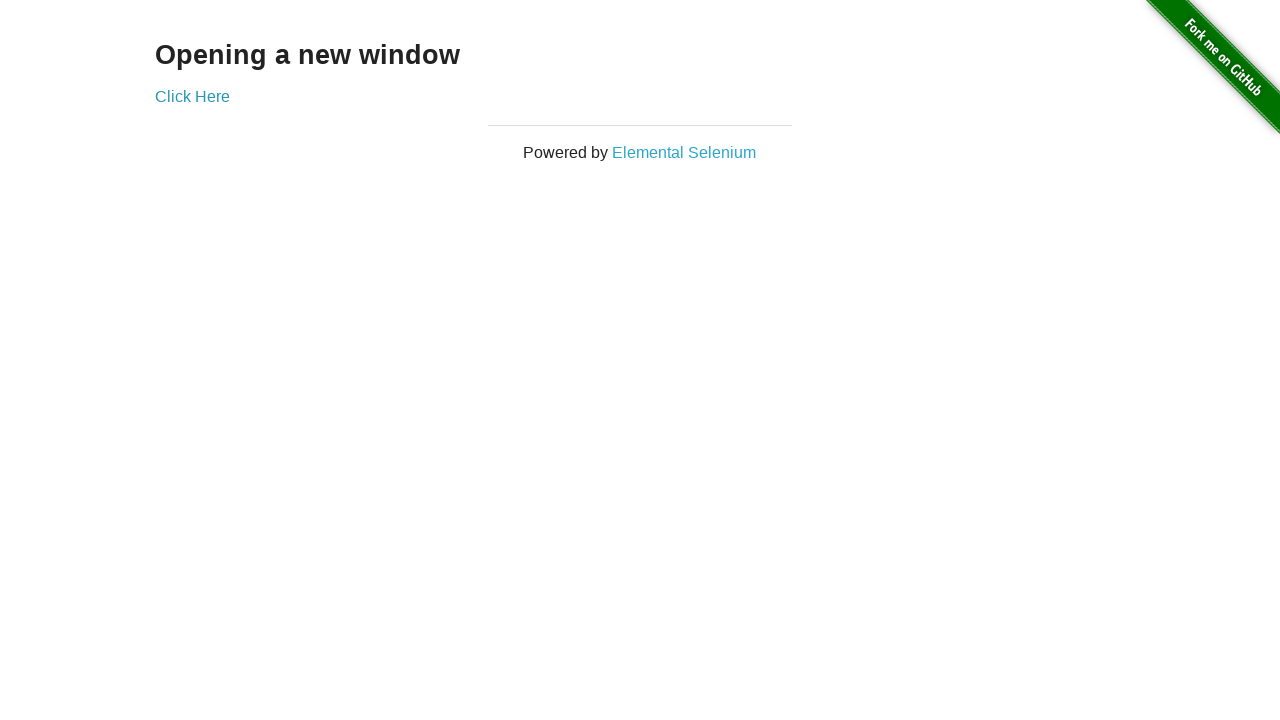

Switched focus to new window
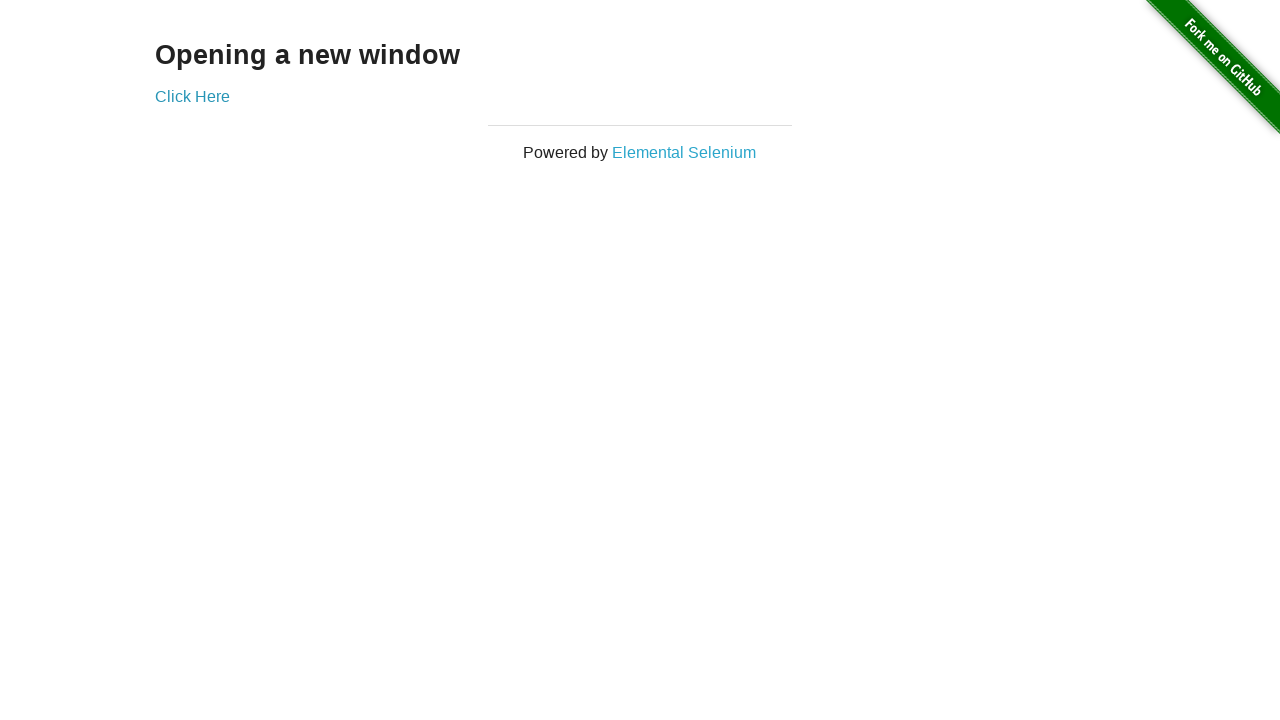

Switched focus back to original window
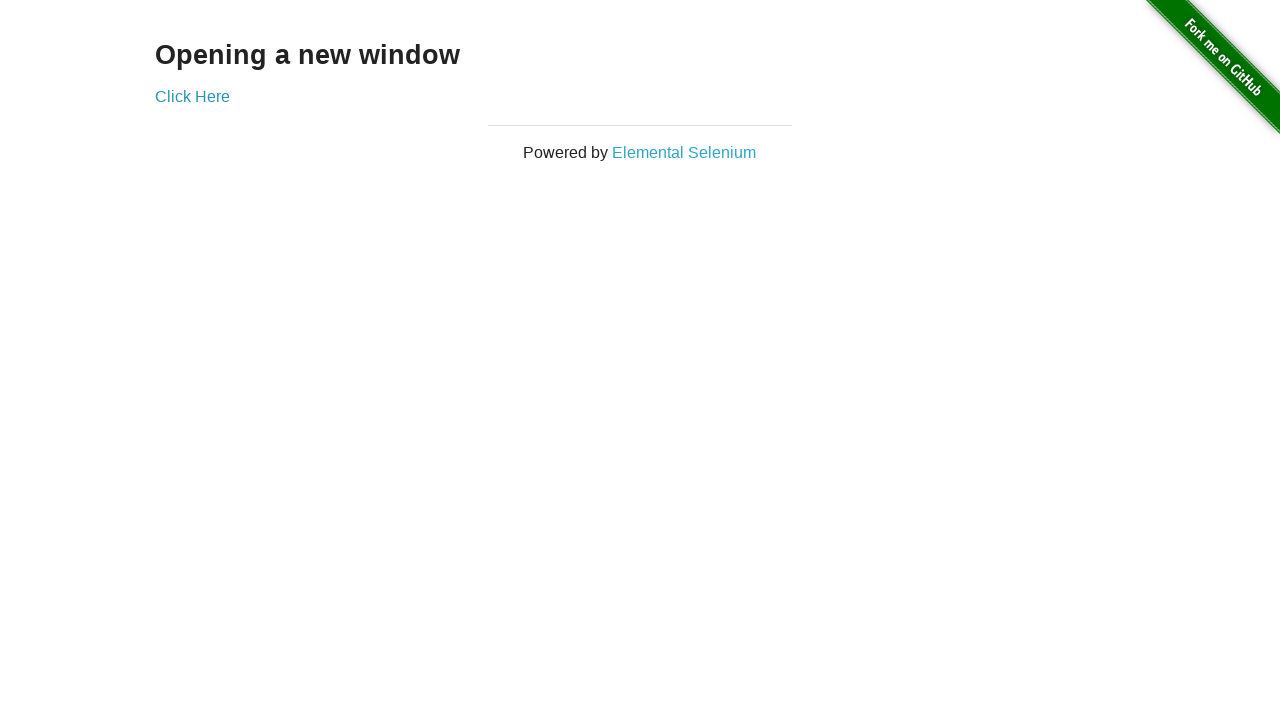

Switched focus to new window again
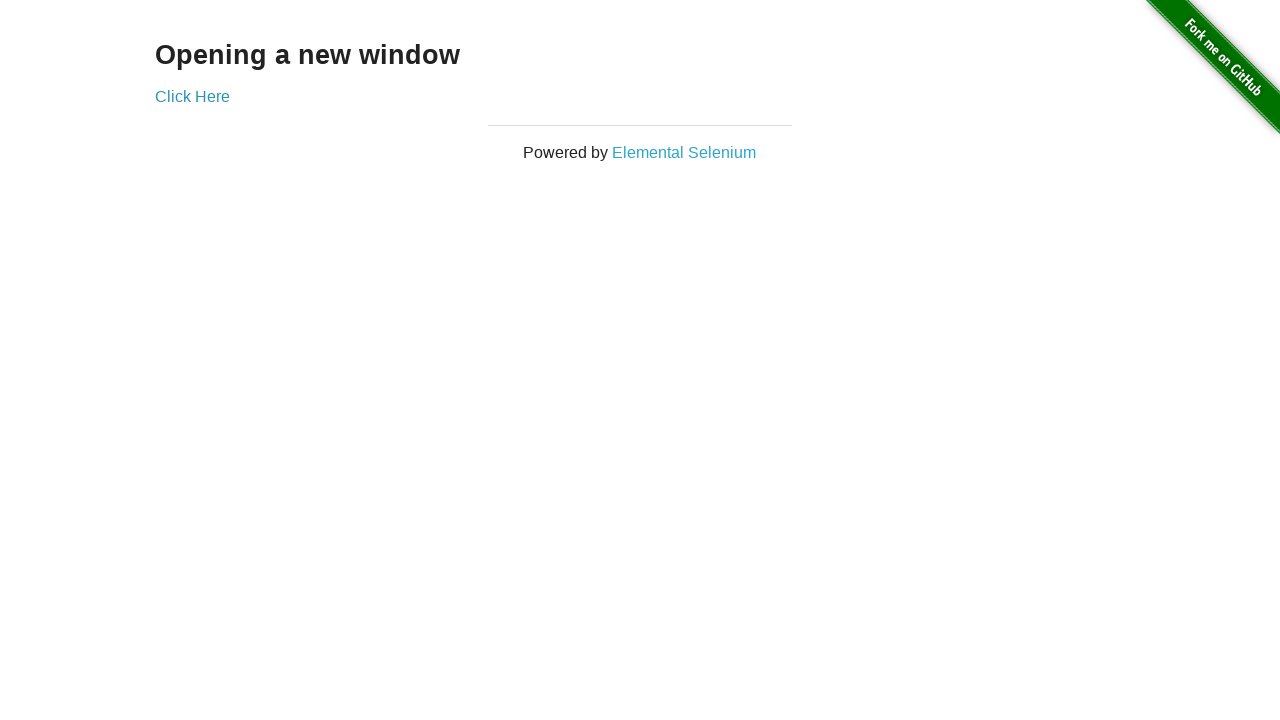

Switched focus back to original window again
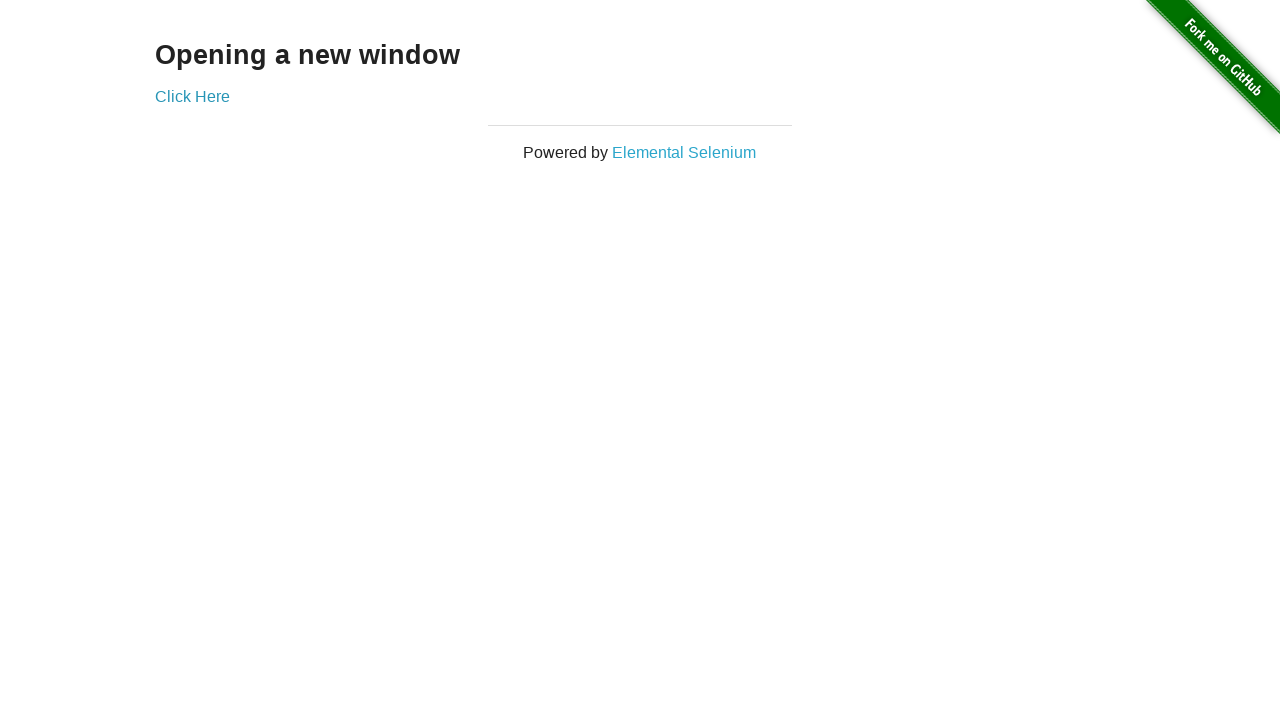

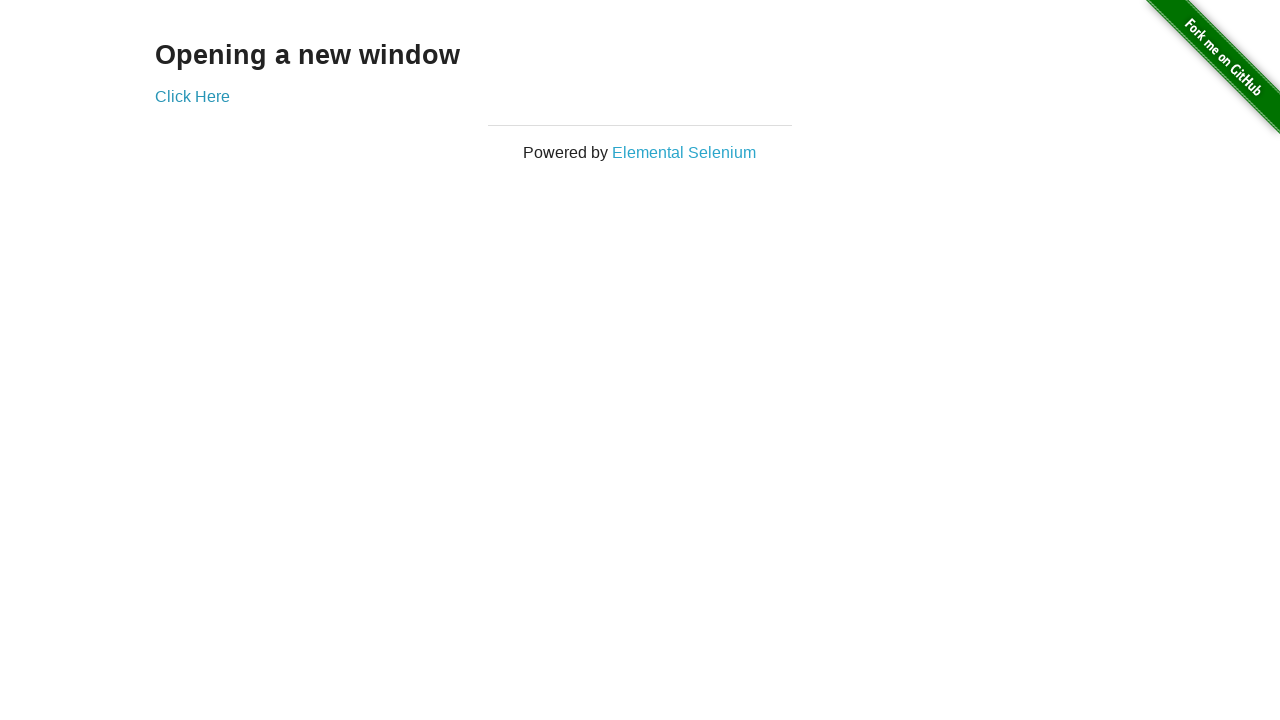